Navigates to Python.org homepage and verifies that upcoming events are displayed in the event widget

Starting URL: https://www.python.org

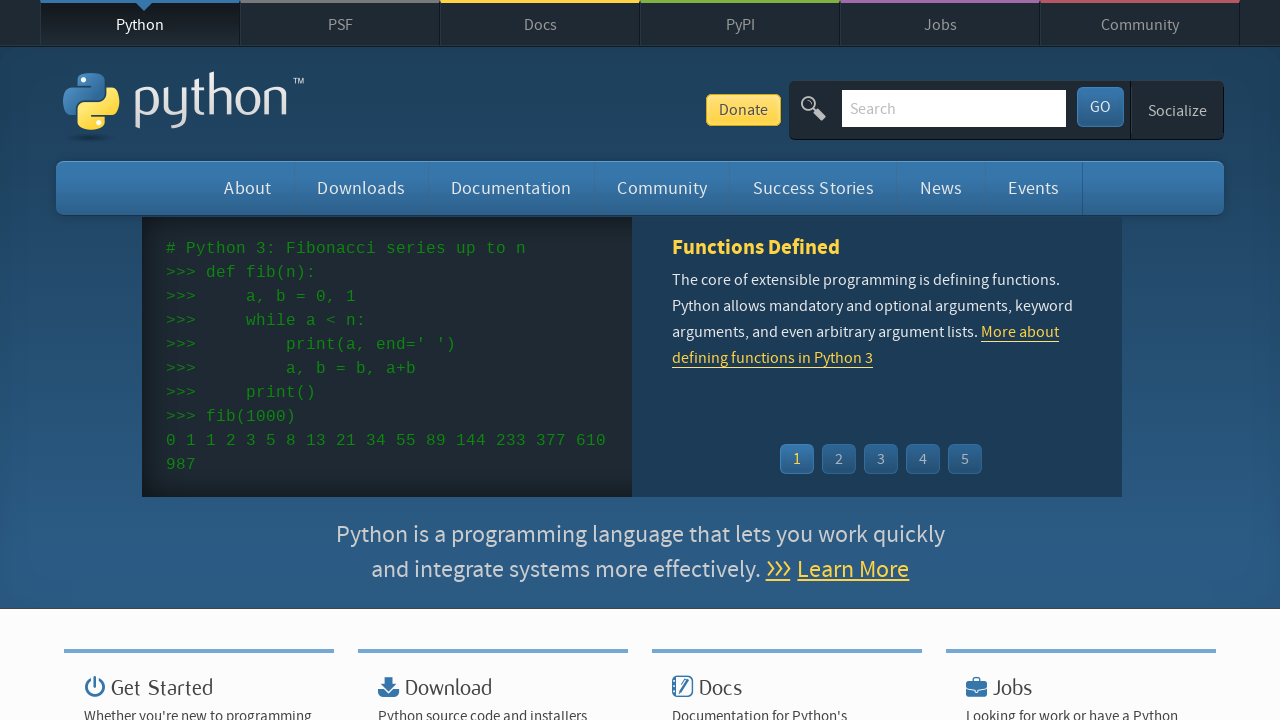

Navigated to Python.org homepage
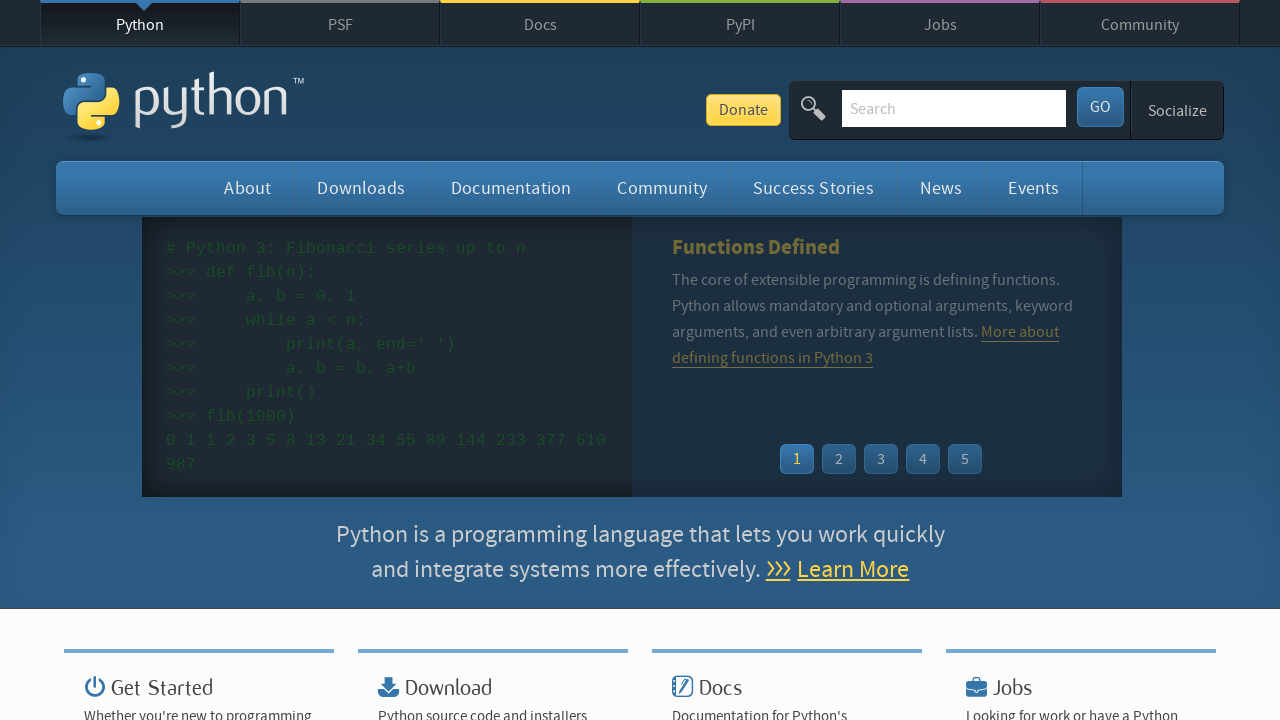

Event widget menu items loaded
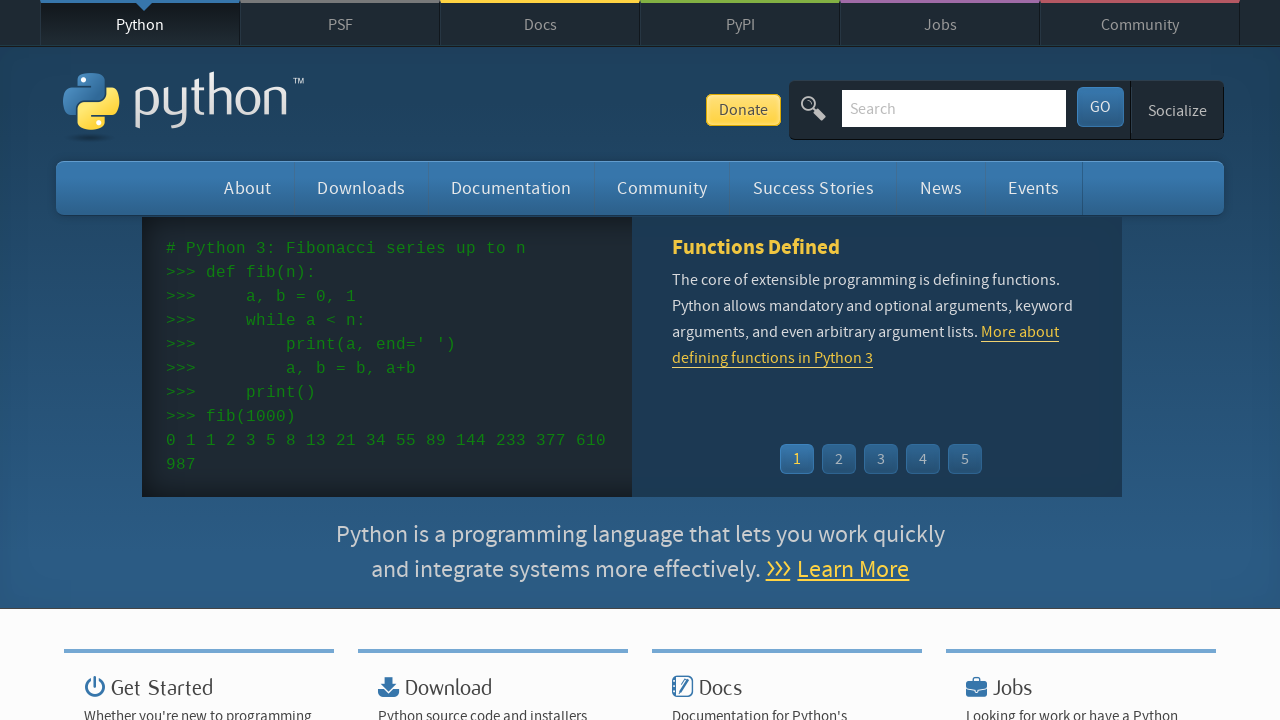

Located event items in widget
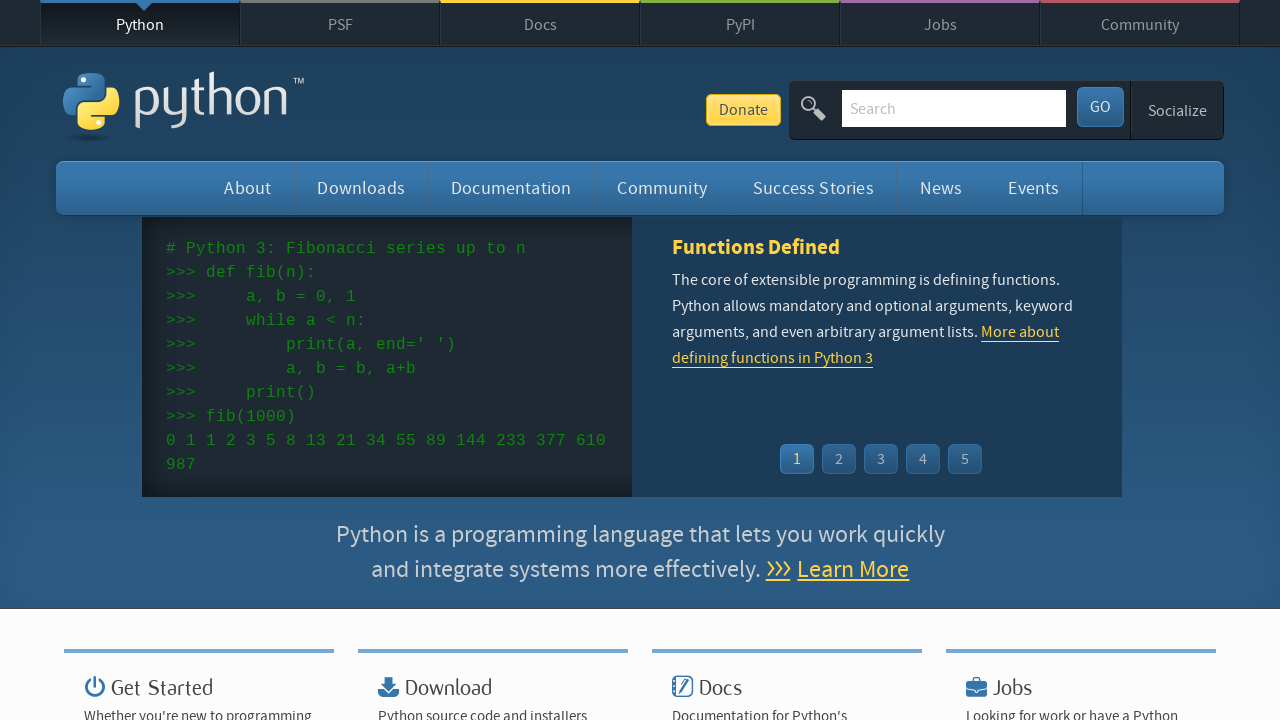

Verified that events are present in widget (count > 0)
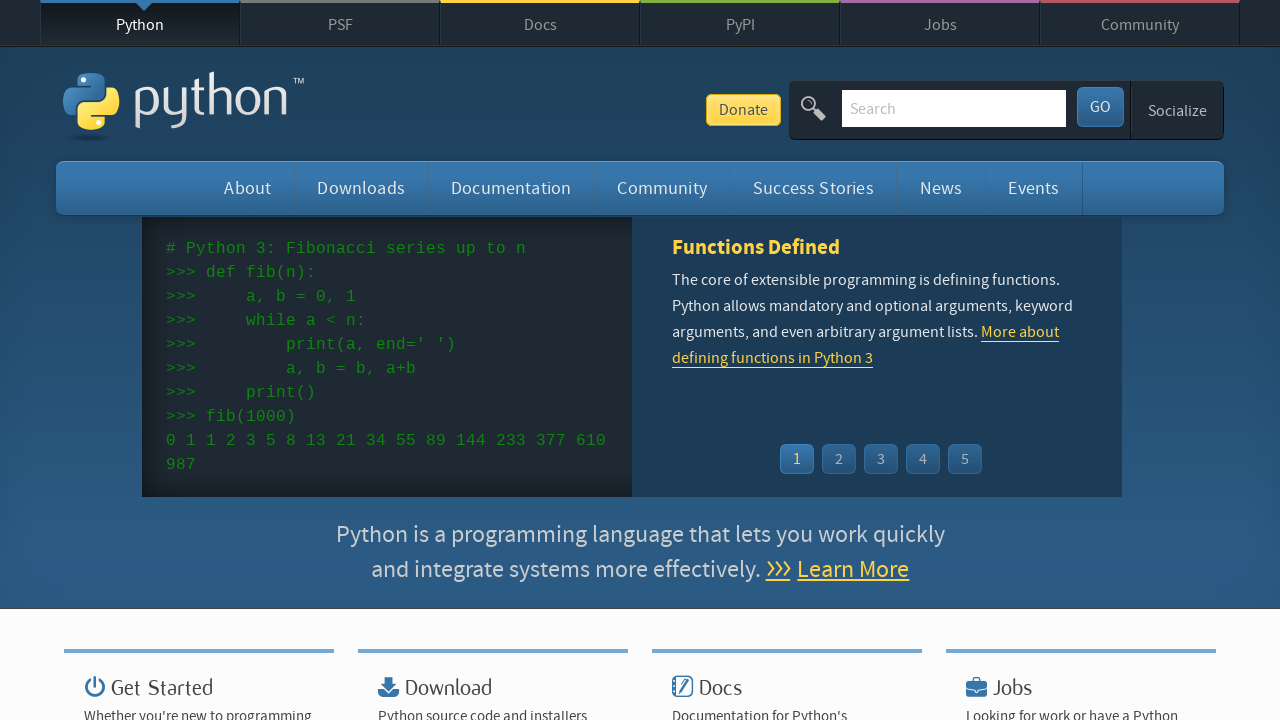

Selected first event from widget
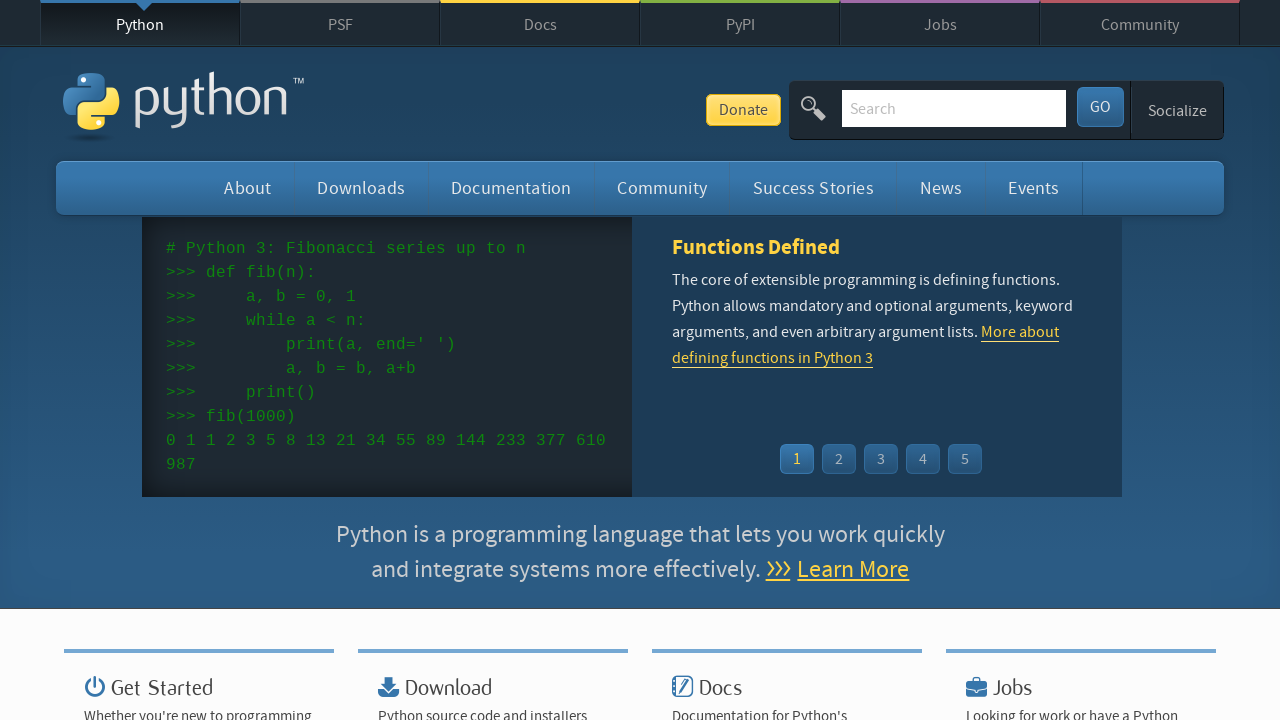

First event element is ready
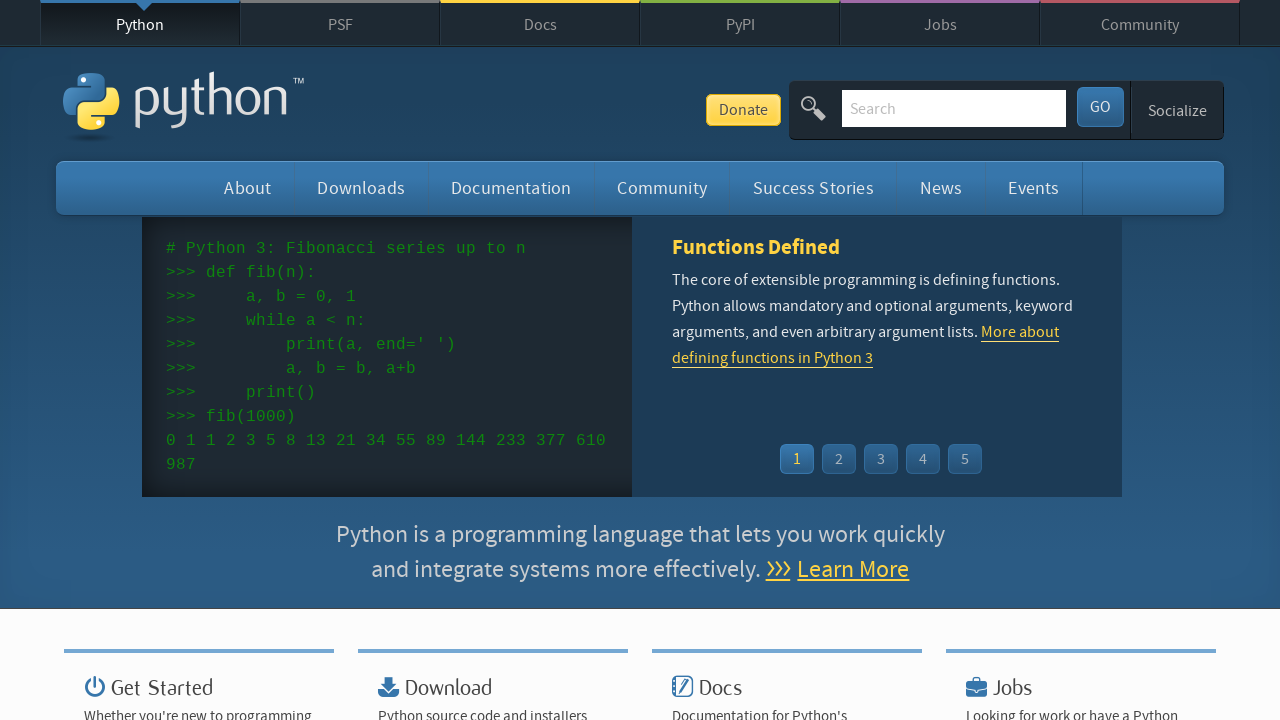

Verified event time element is visible
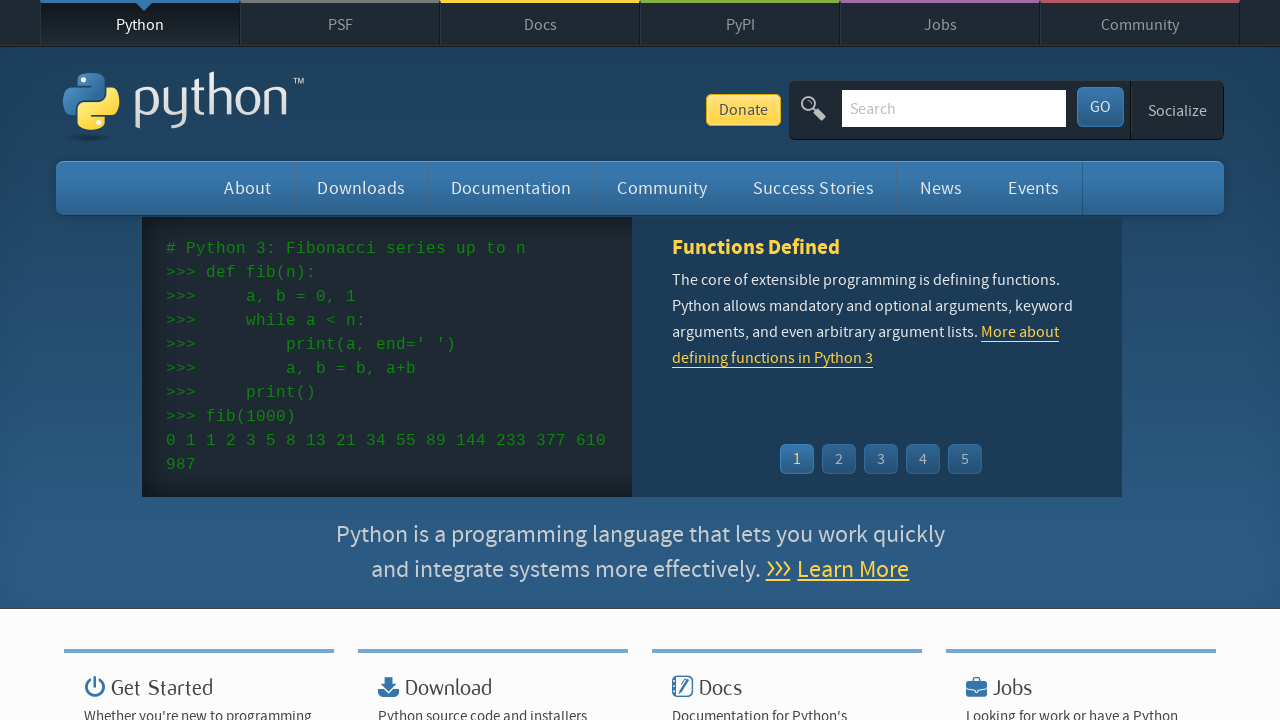

Verified event link element is visible
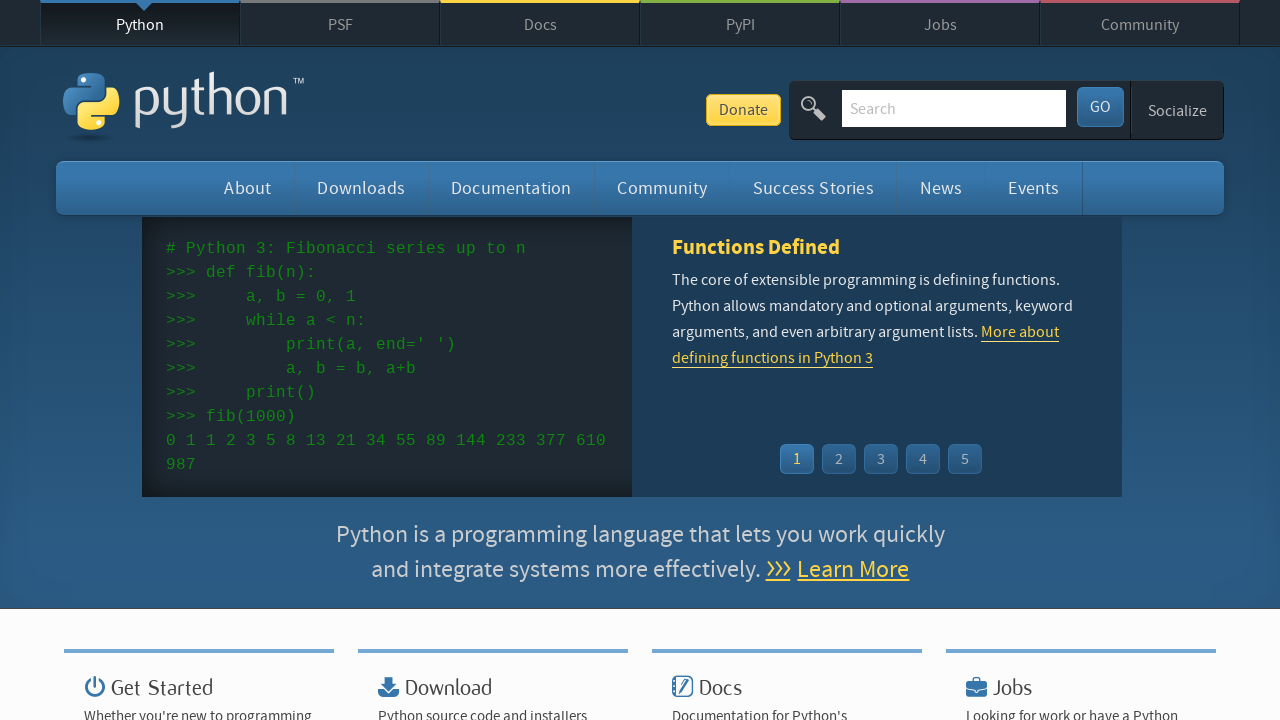

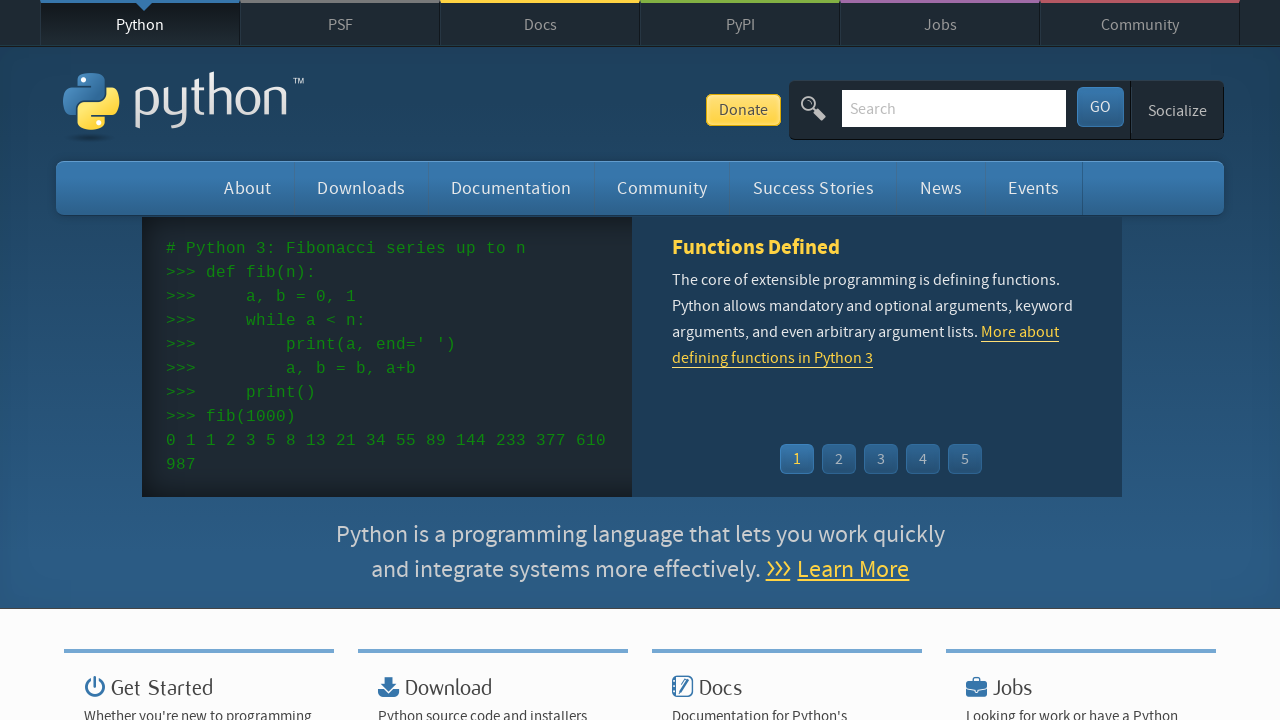